Tests double-click functionality by performing a double-click action on a "Copy Text" button on a test automation practice page.

Starting URL: http://testautomationpractice.blogspot.com/

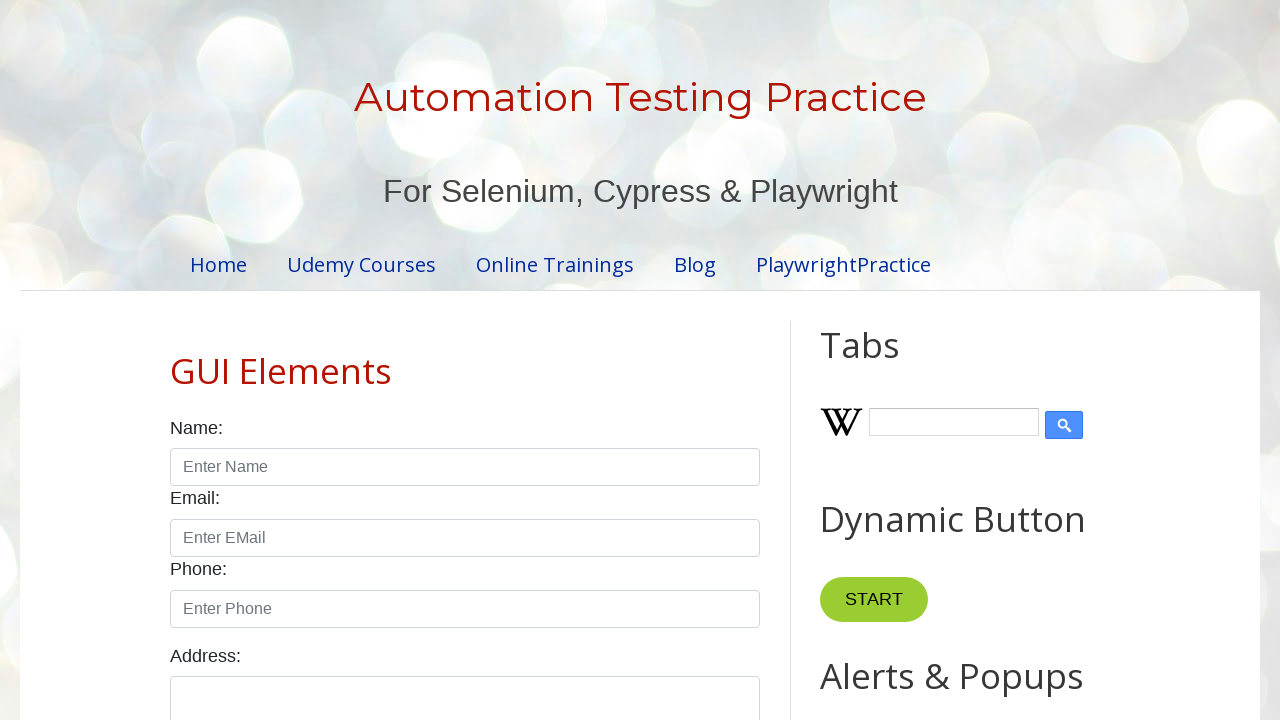

Navigated to test automation practice page
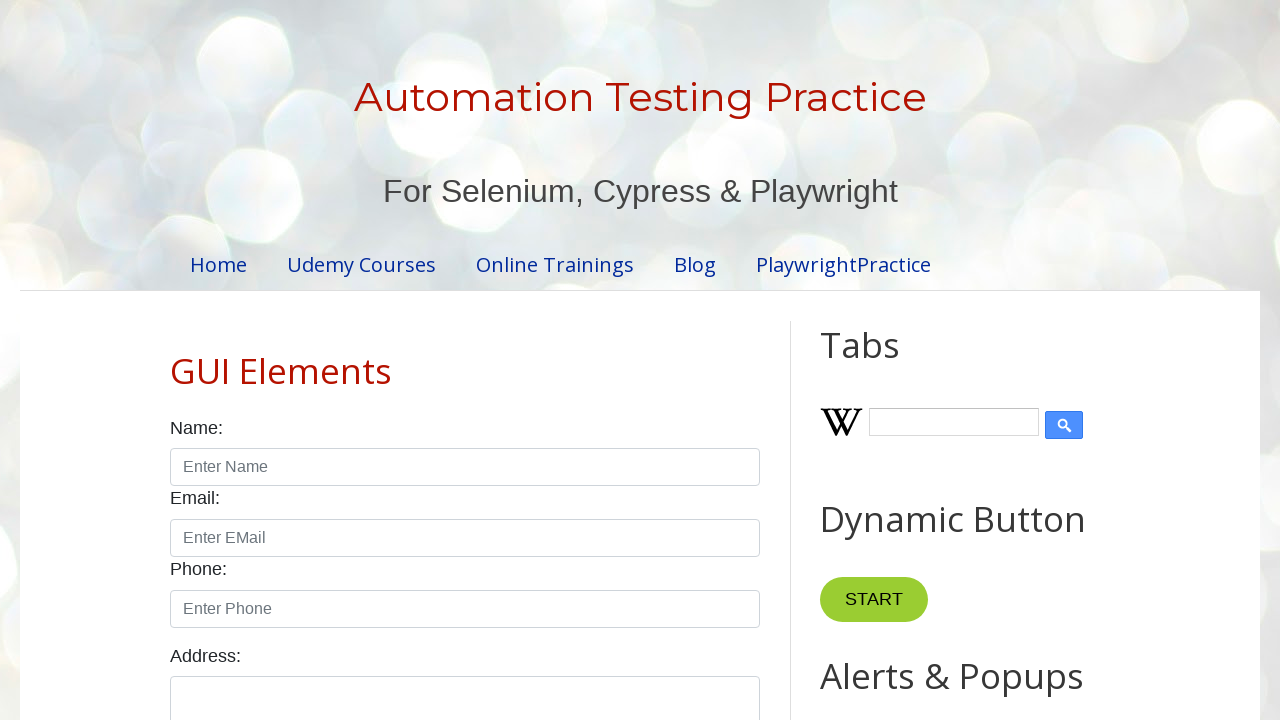

Located the 'Copy Text' button
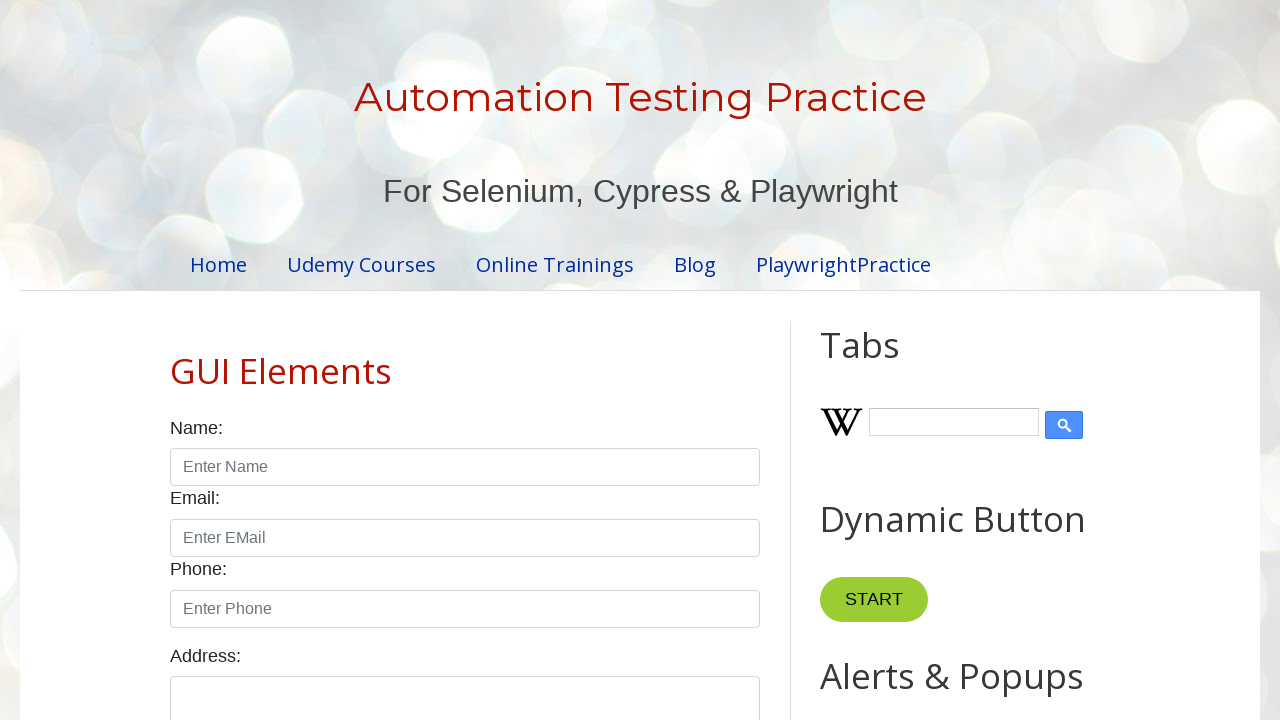

Performed double-click action on the 'Copy Text' button at (885, 360) on xpath=//button[normalize-space()='Copy Text']
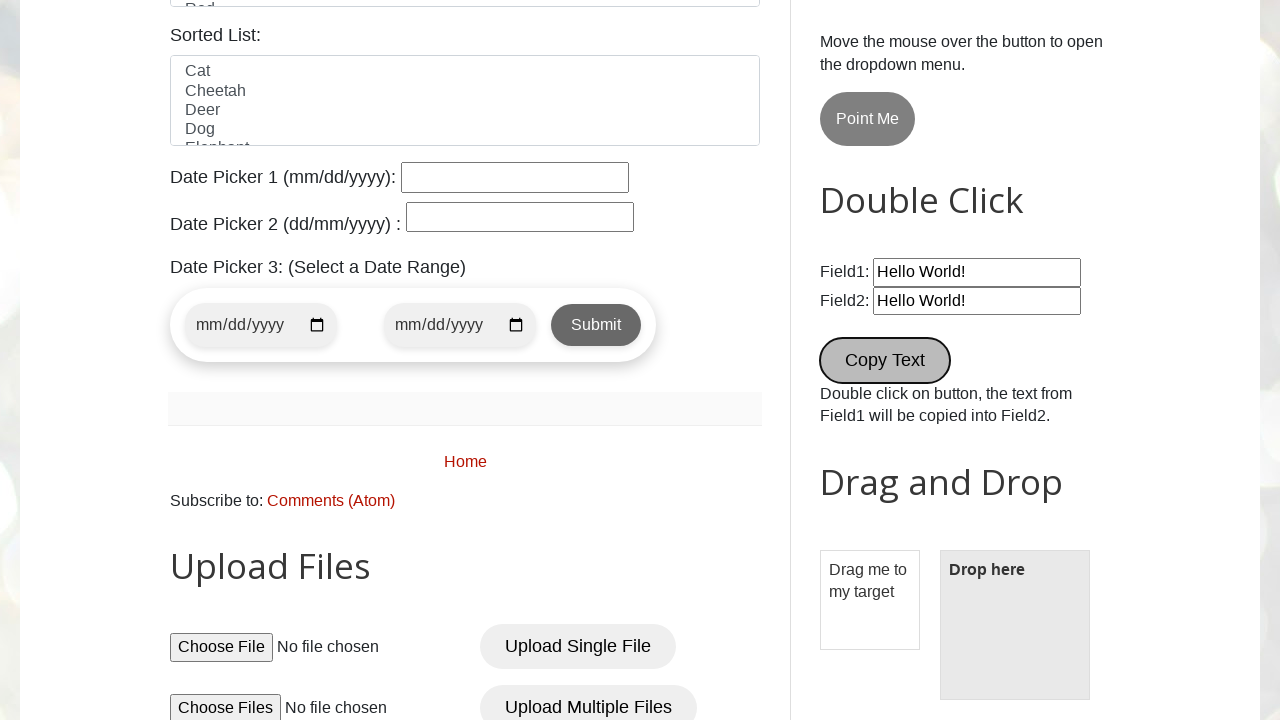

Waited 1 second to observe the double-click result
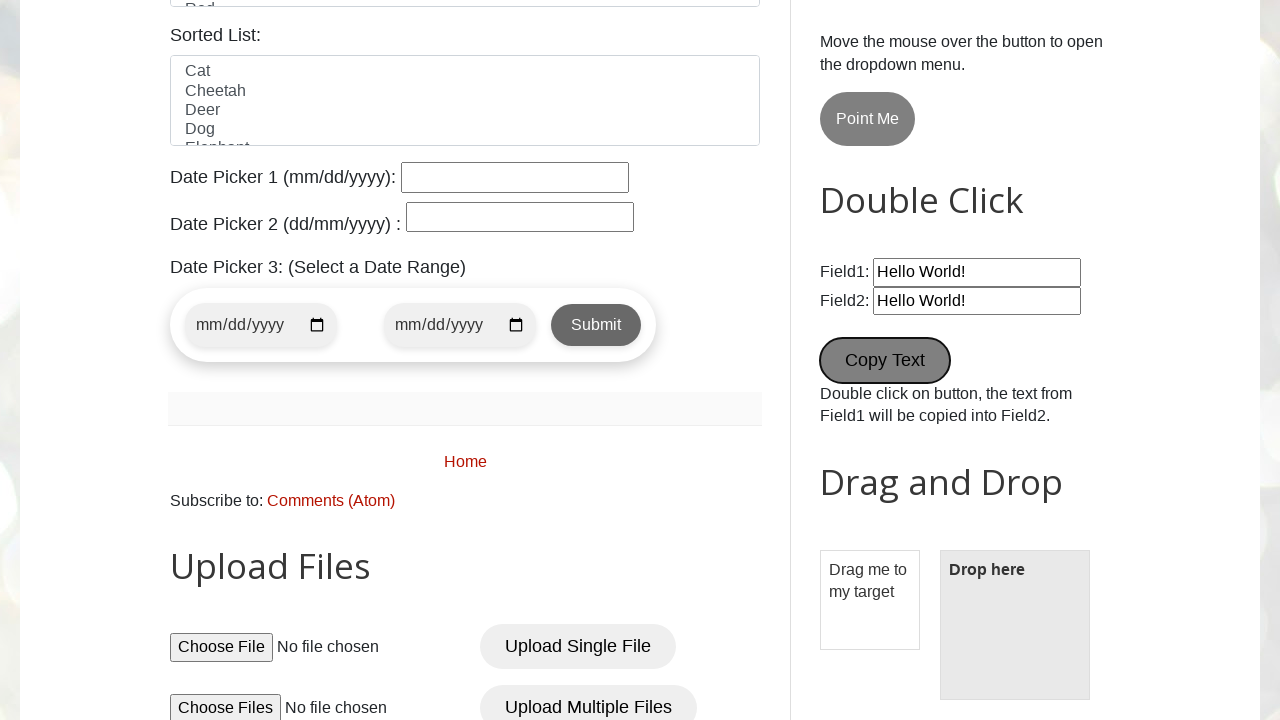

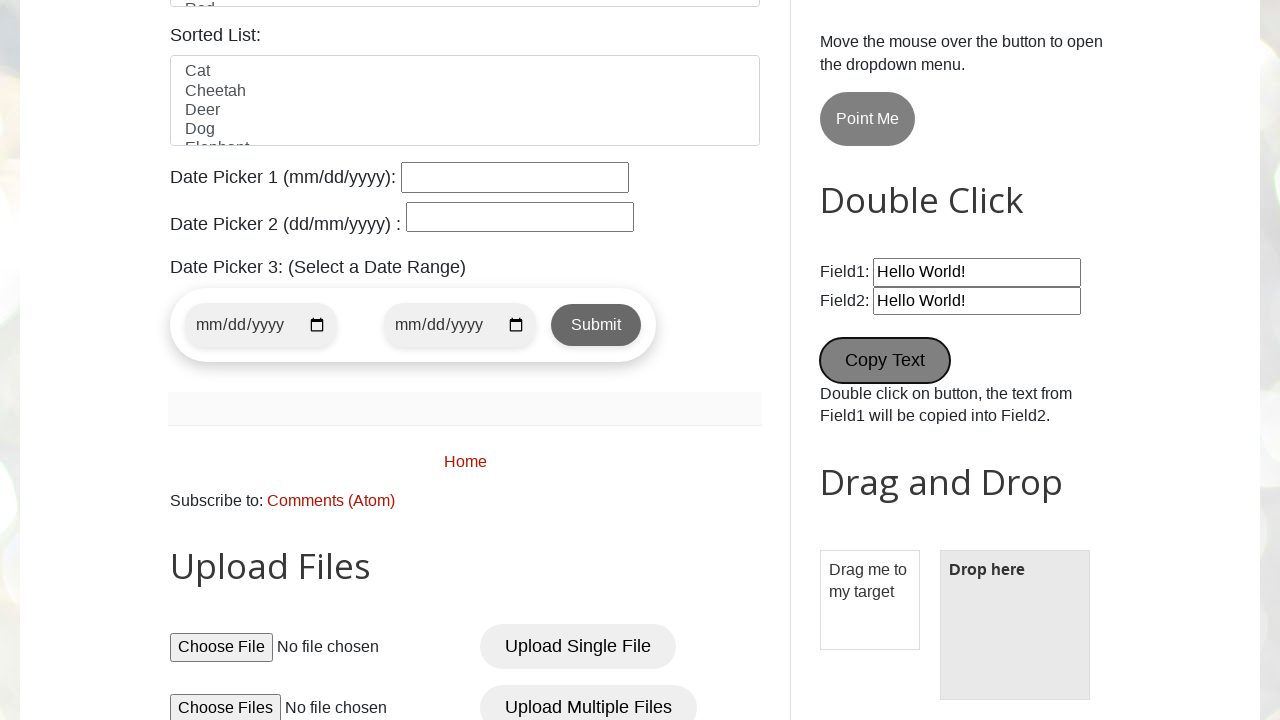